Tests page scrolling functionality by scrolling down and then back up on the Kiddopia website

Starting URL: https://kiddopia.com/

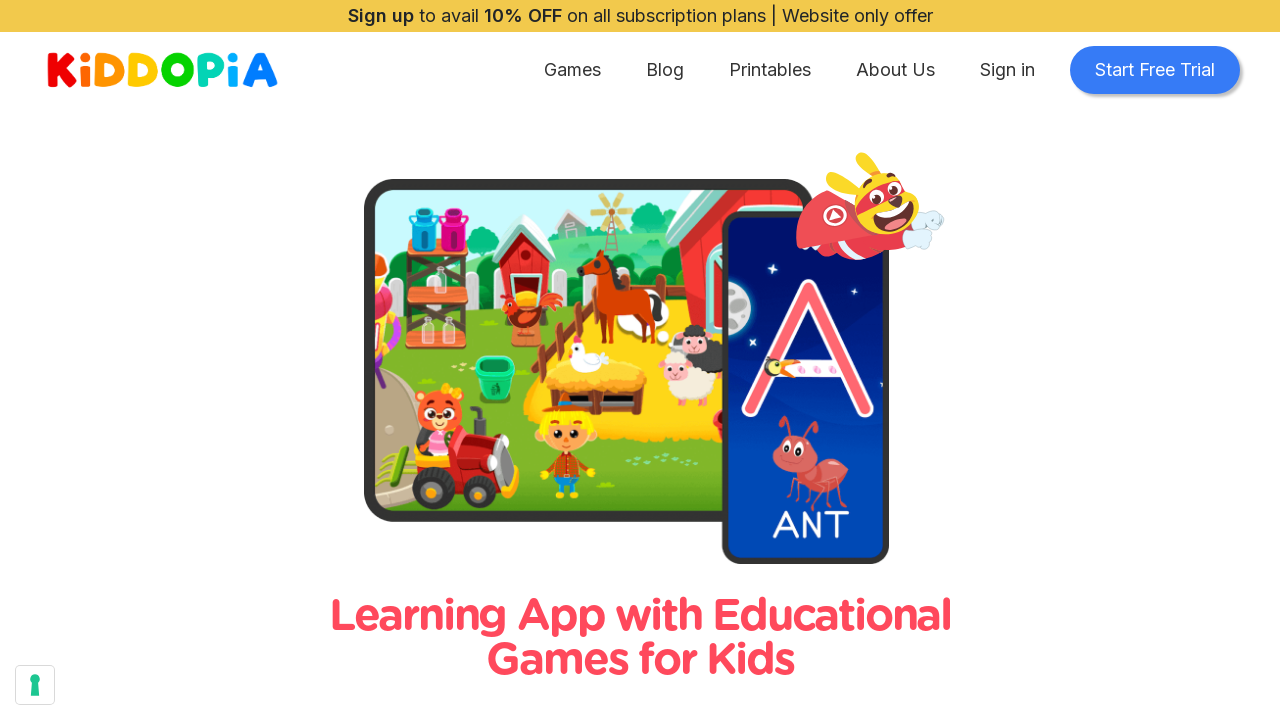

Scrolled down the page by 4500 pixels
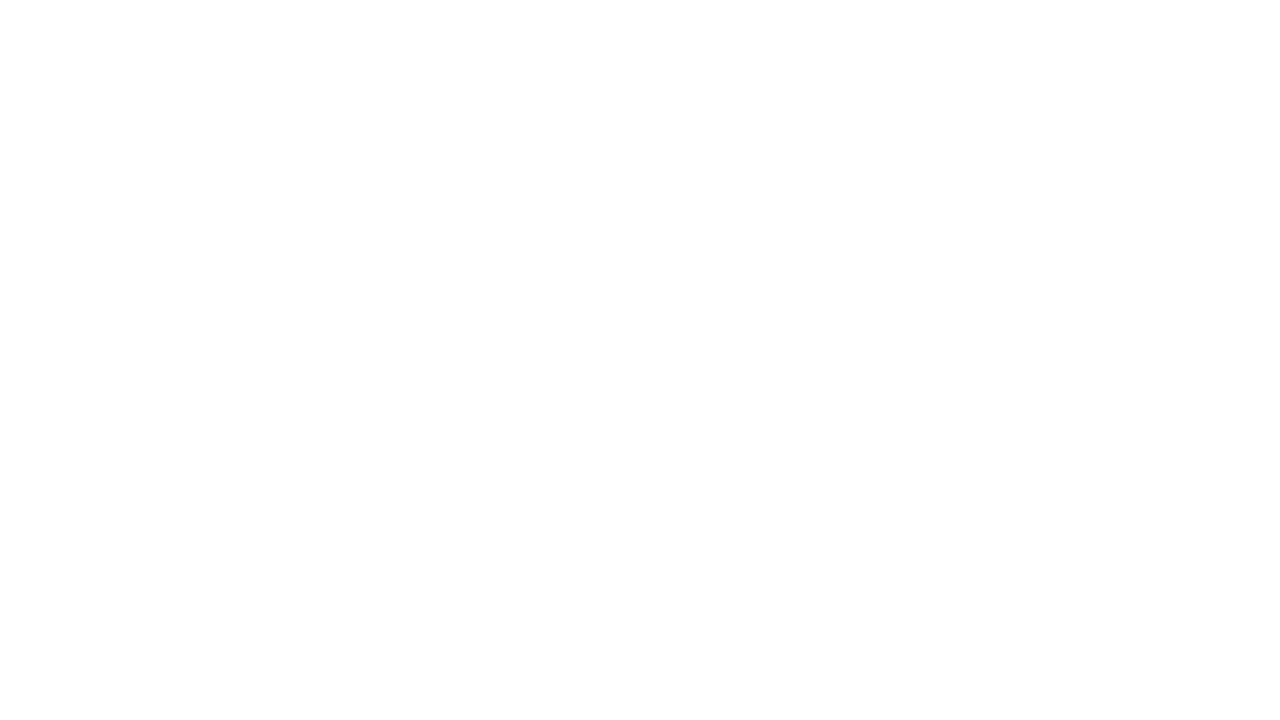

Waited 5 seconds for scroll effect to be visible
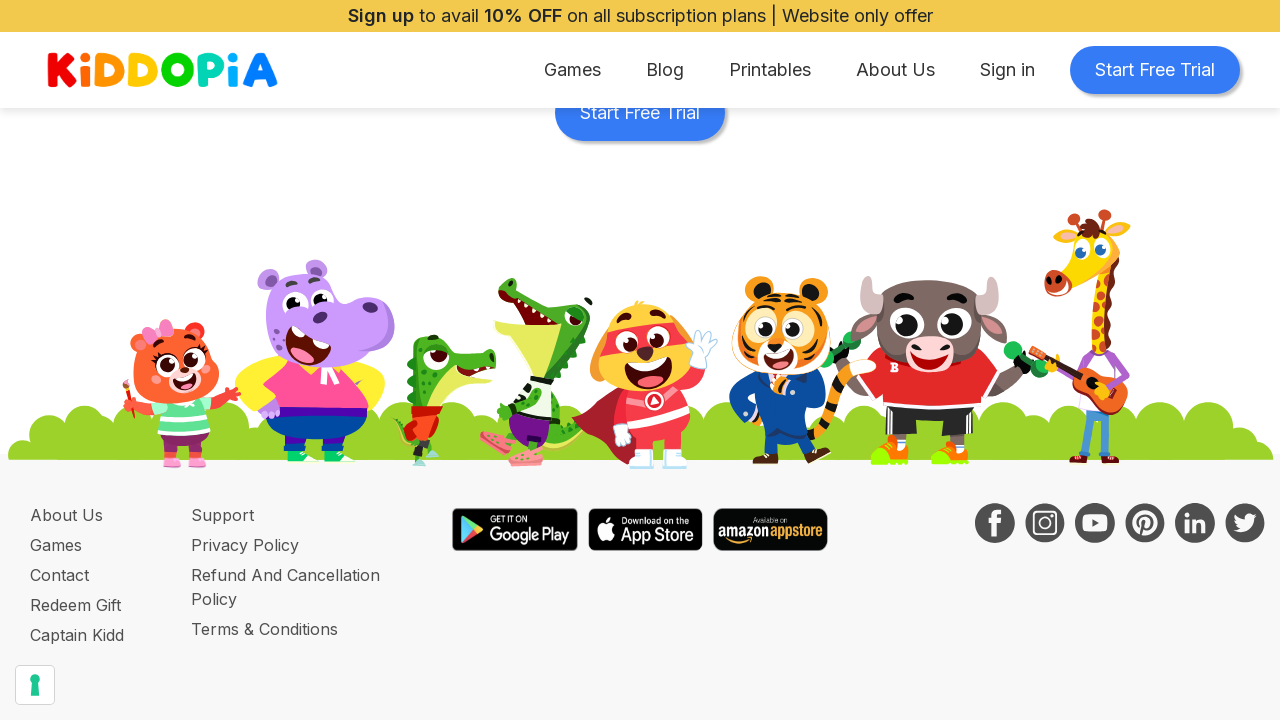

Scrolled back up the page by 4500 pixels
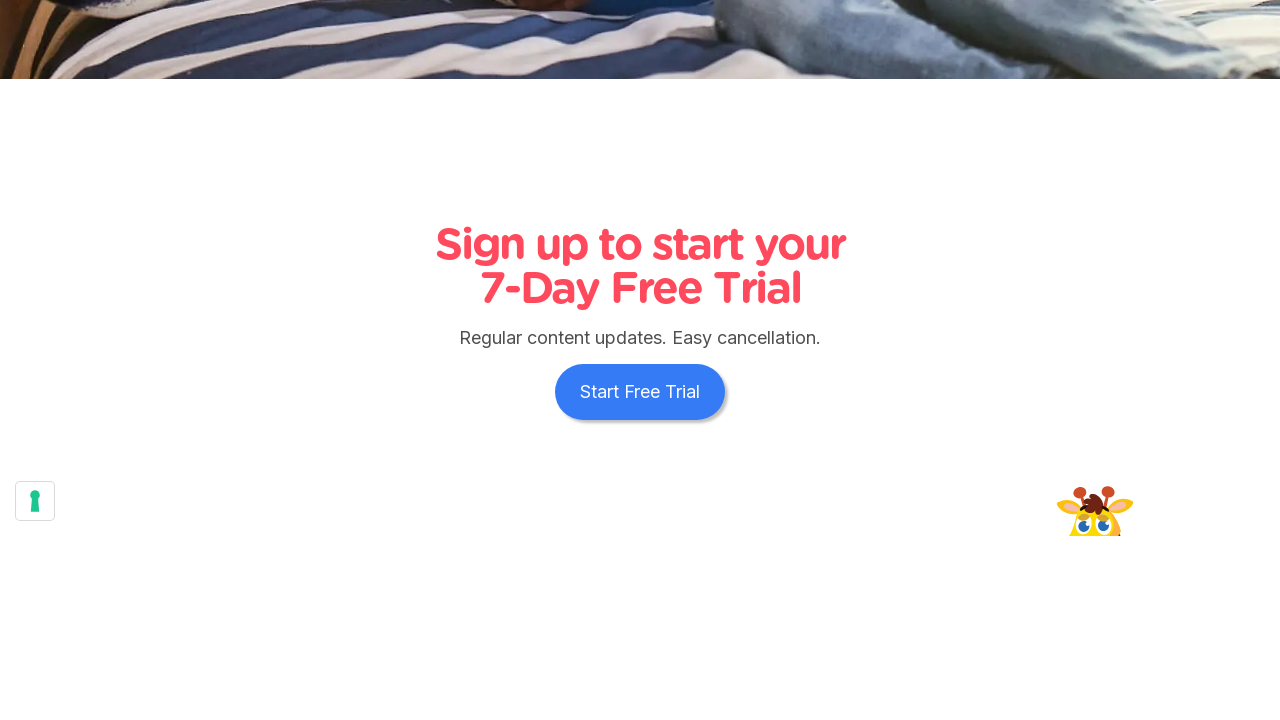

Waited 5 seconds for scroll effect to be visible
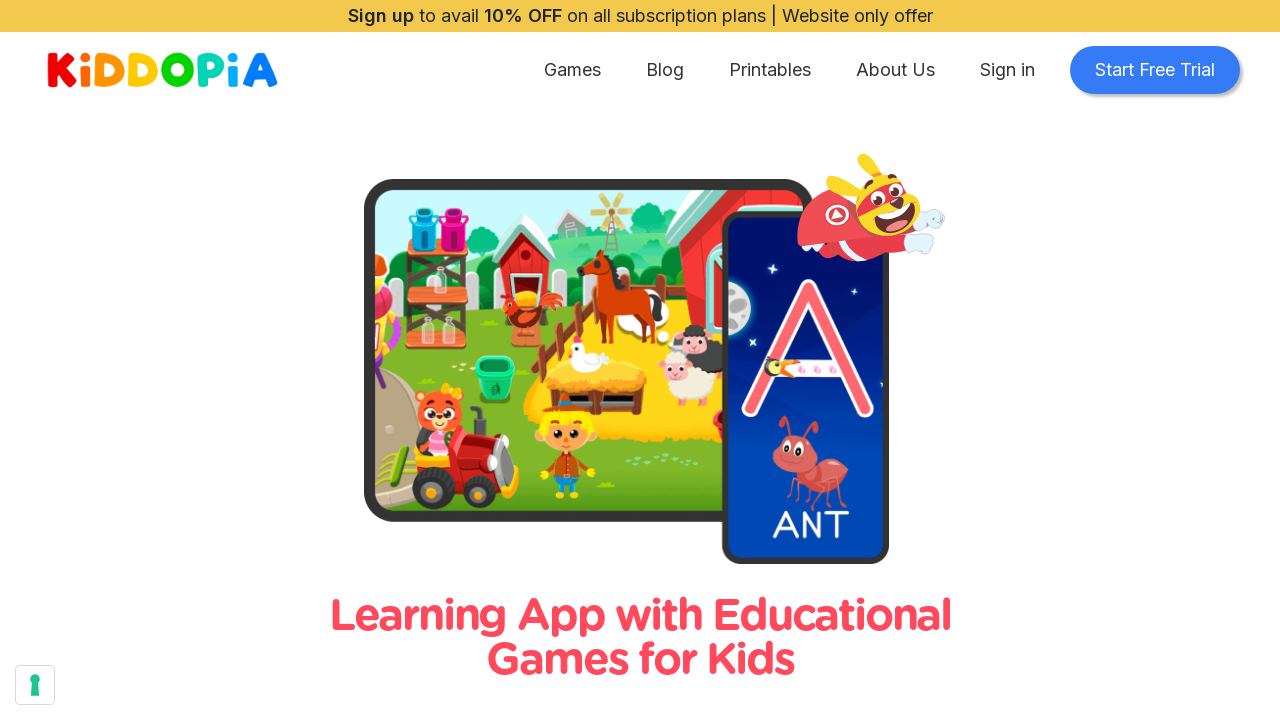

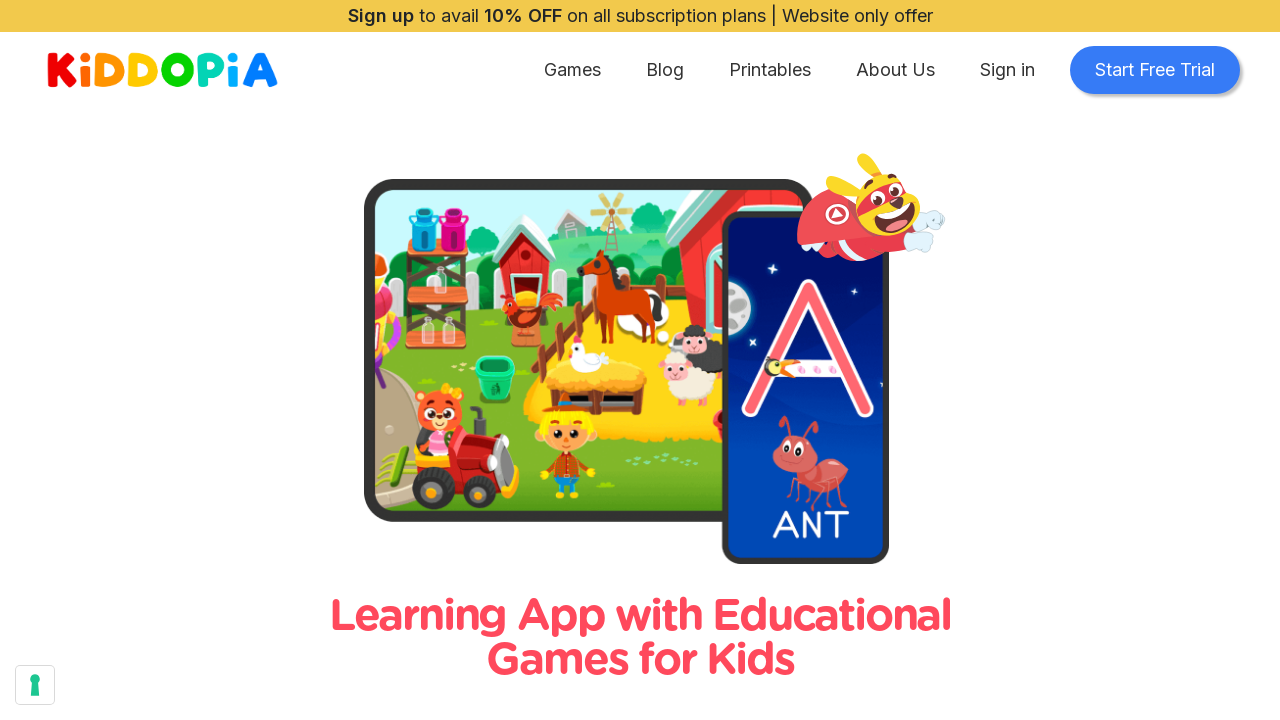